Tests the Python.org search functionality by entering "pycon" in the search box and submitting the search form

Starting URL: http://www.python.org

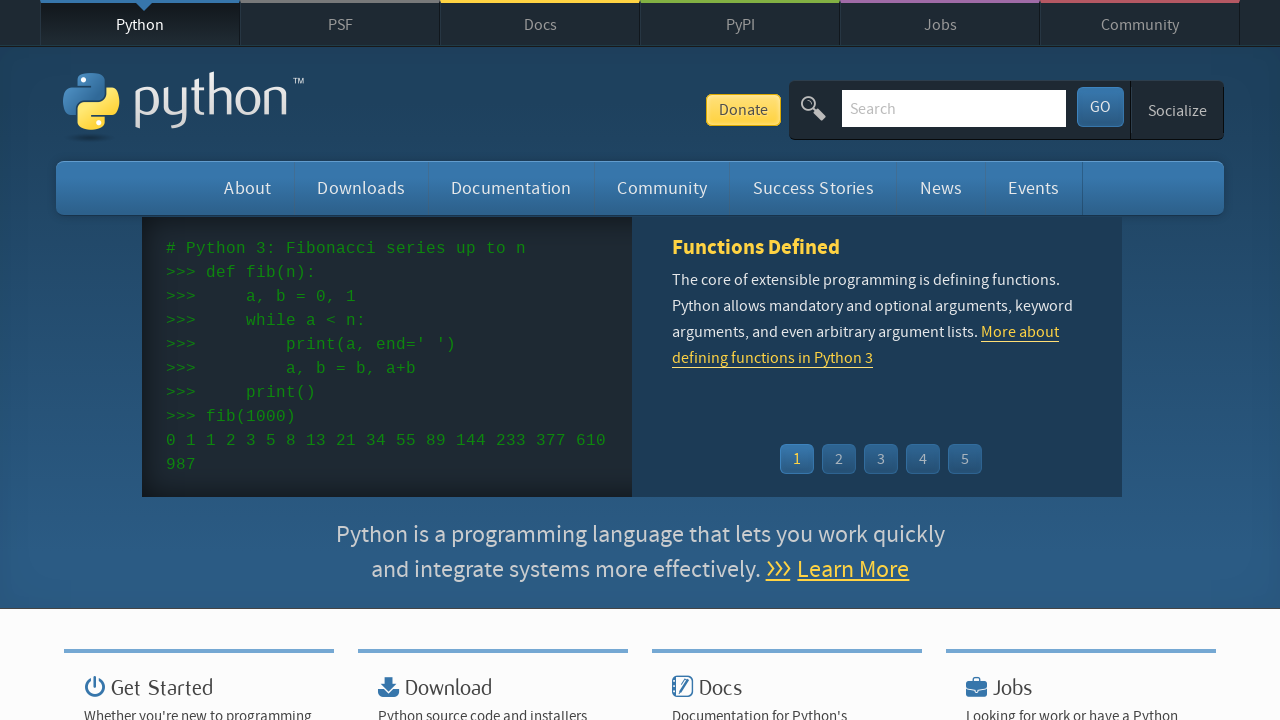

Verified page title contains 'Python'
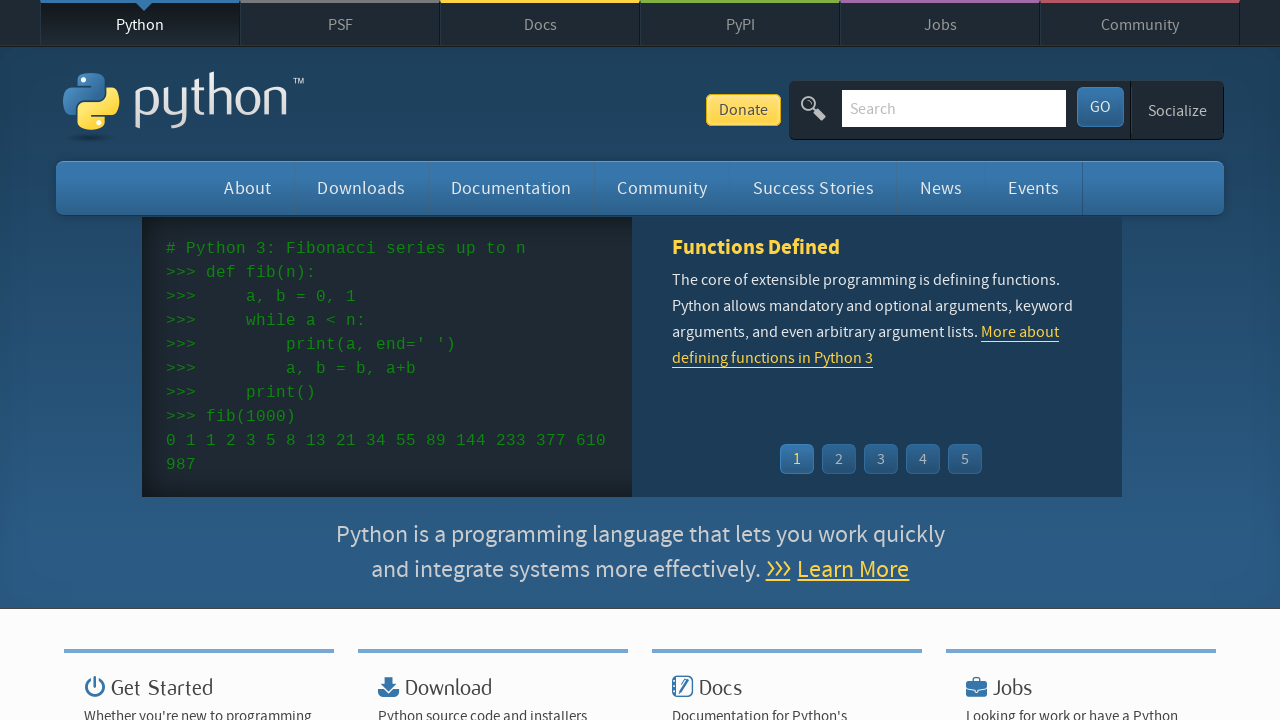

Filled search box with 'pycon' on input[name='q']
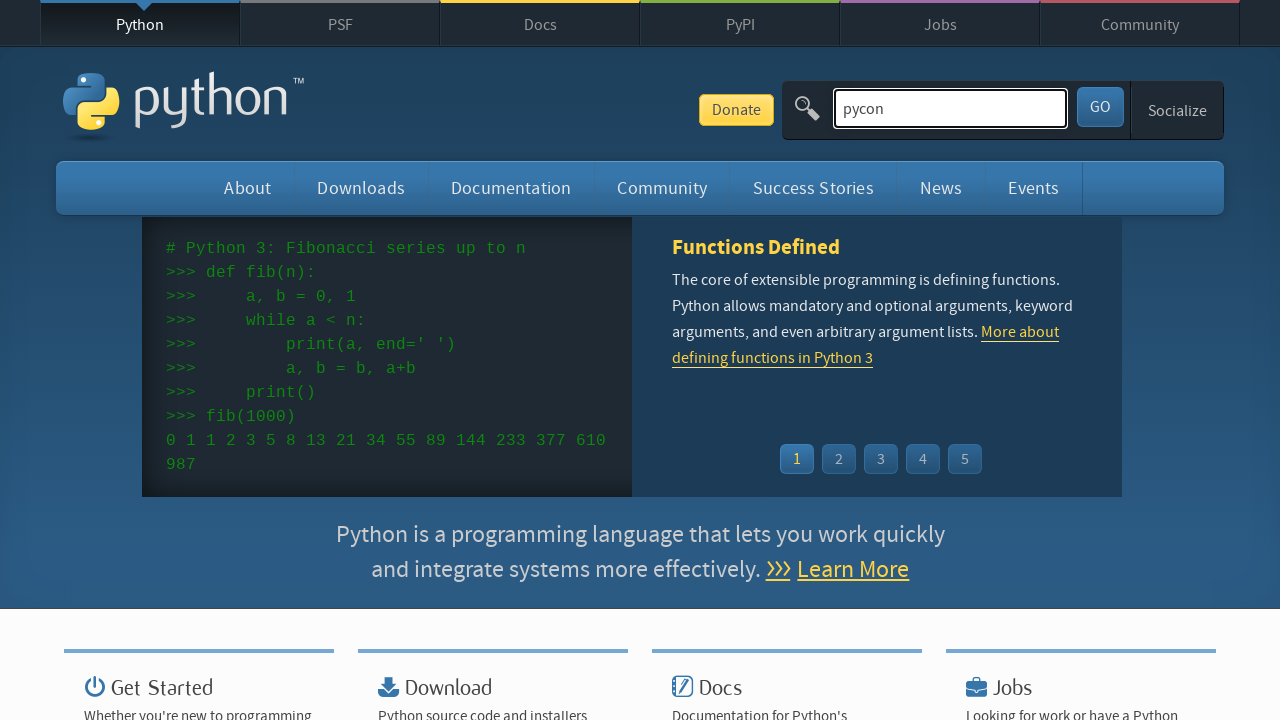

Pressed Enter to submit search form on input[name='q']
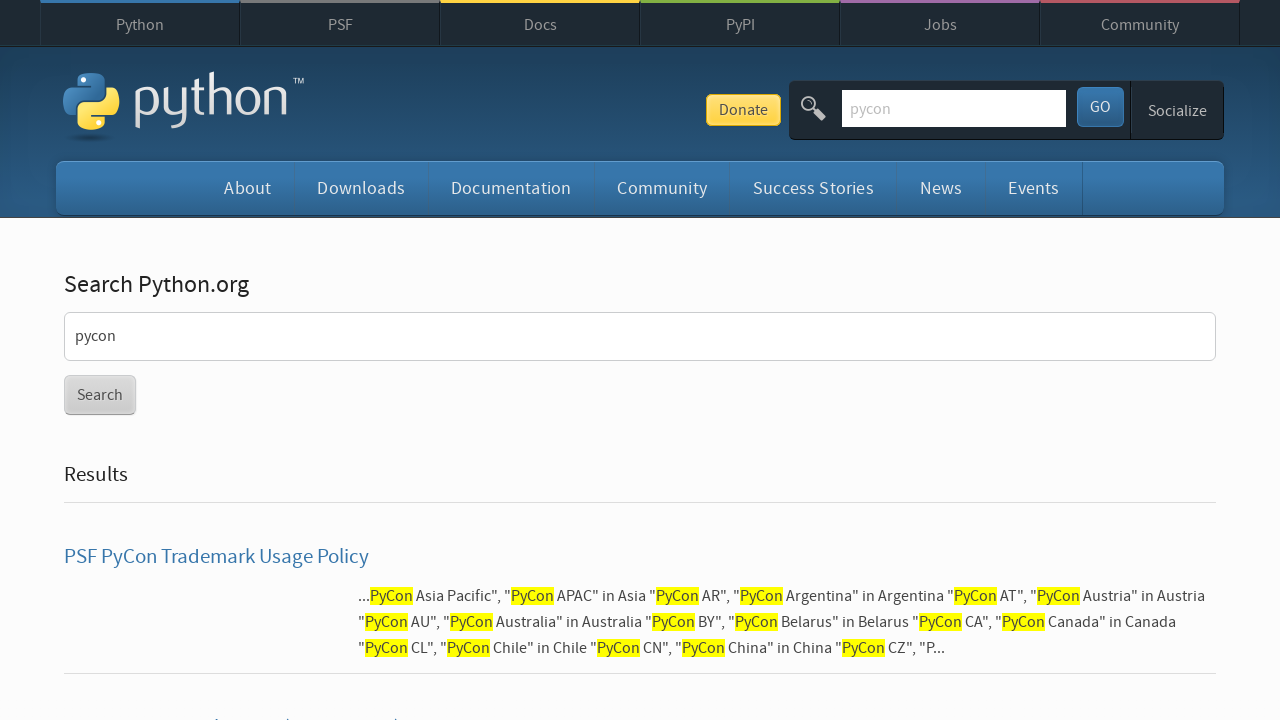

Search results page loaded (networkidle)
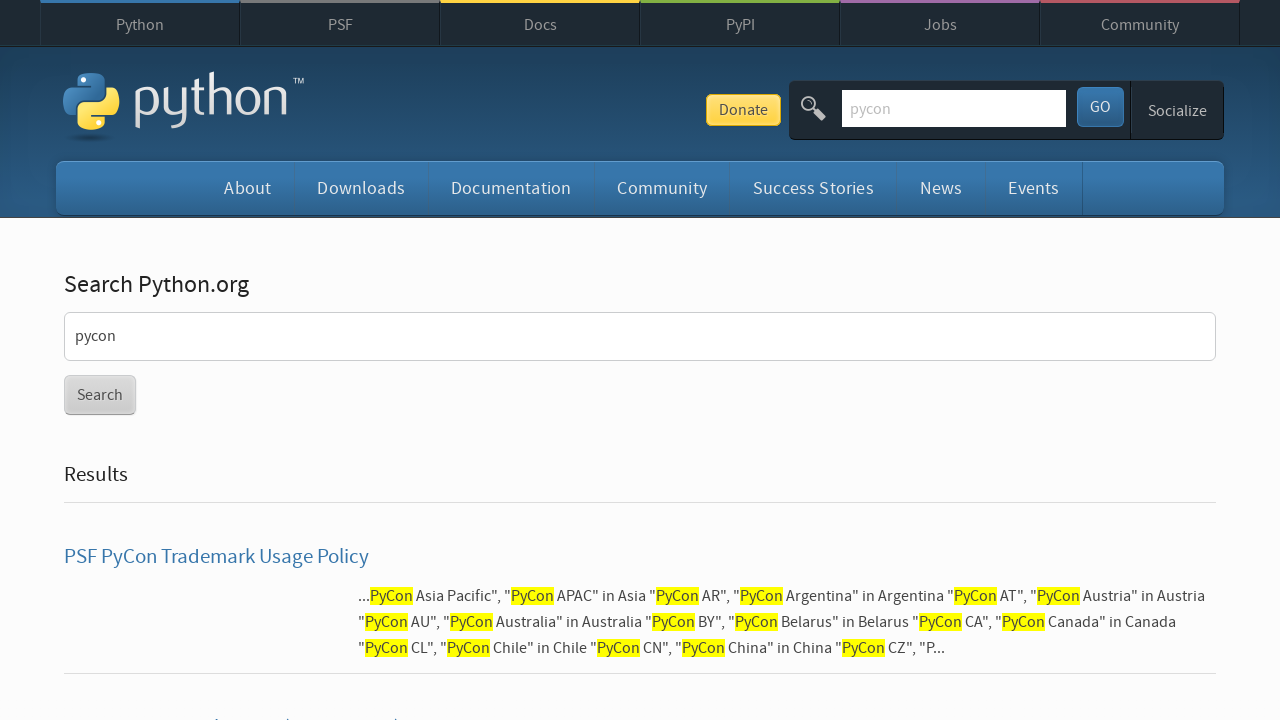

Verified search returned results (no 'No results found' message)
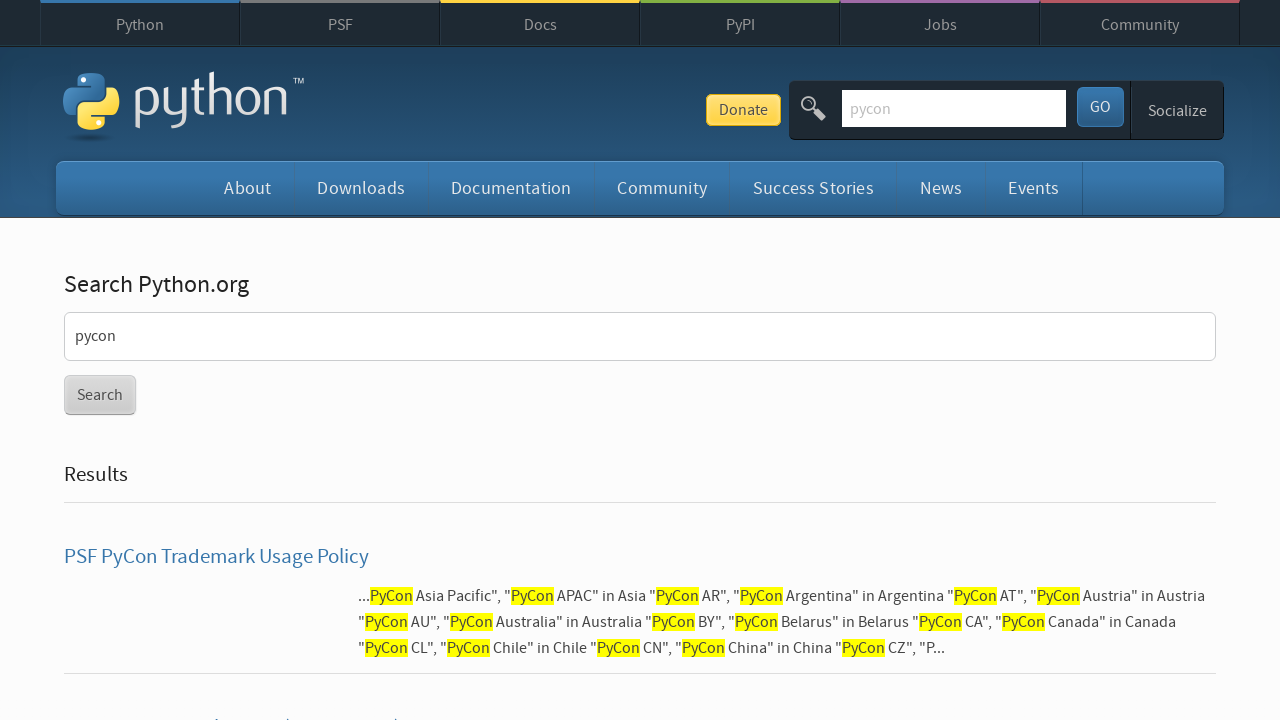

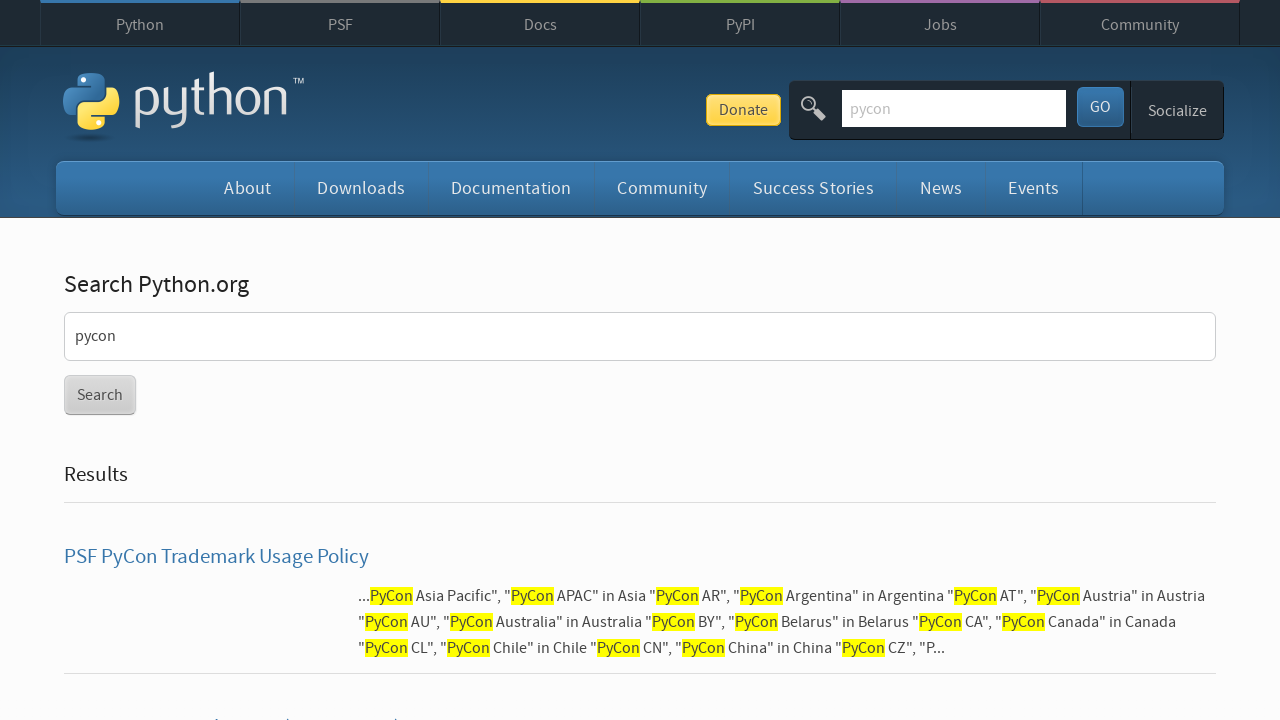